Tests the Python.org search functionality by entering "pycon" as a search query and verifying that results are found

Starting URL: https://www.python.org

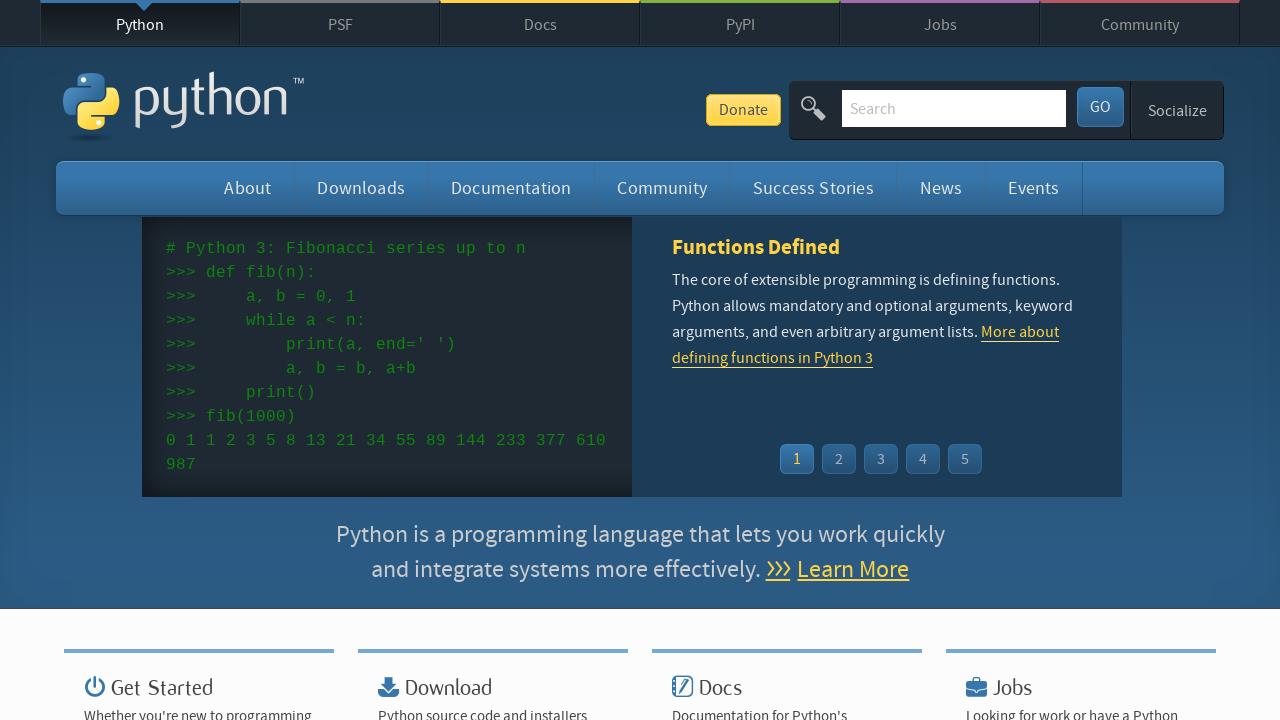

Verified page title contains 'Python'
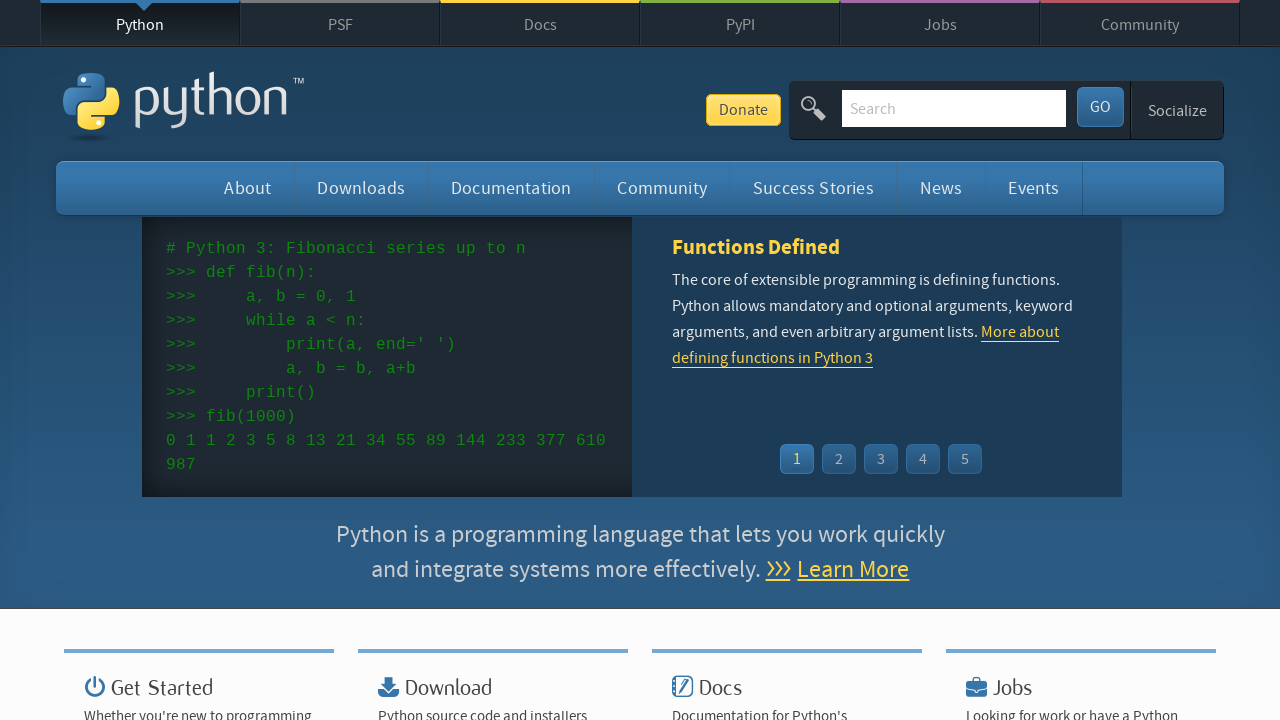

Filled search box with 'pycon' query on input[name='q']
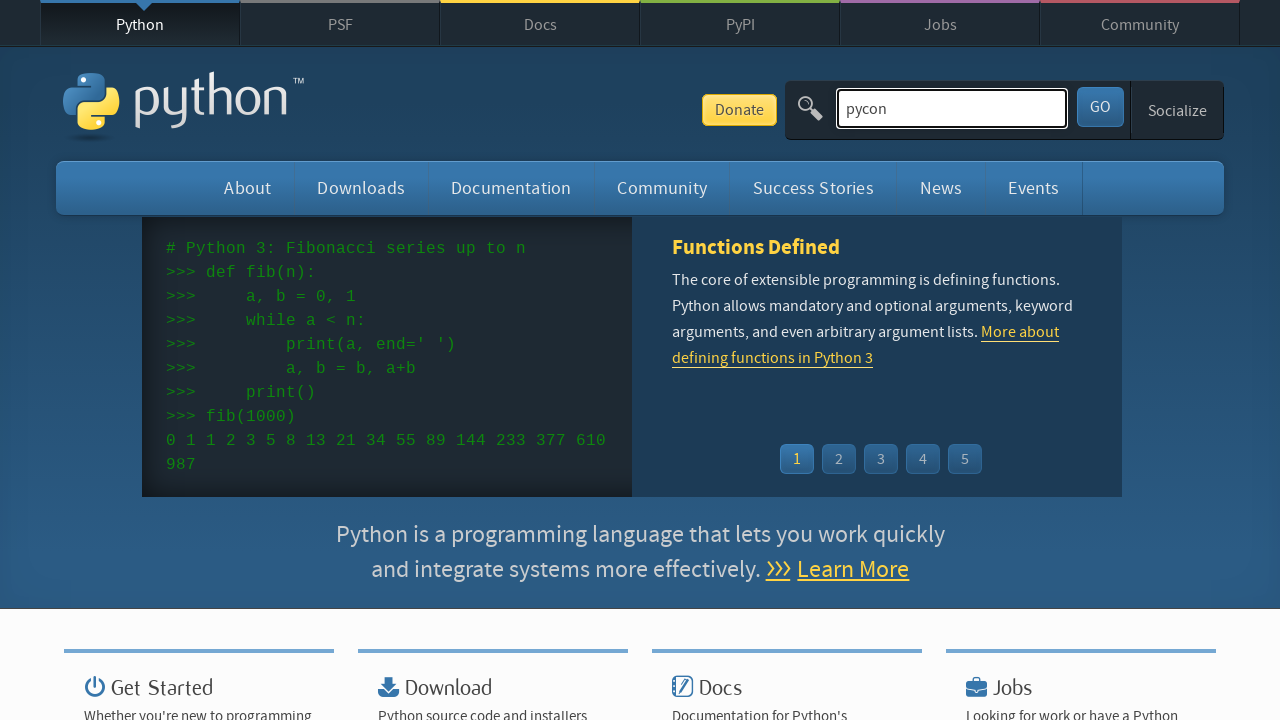

Pressed Enter to submit search on input[name='q']
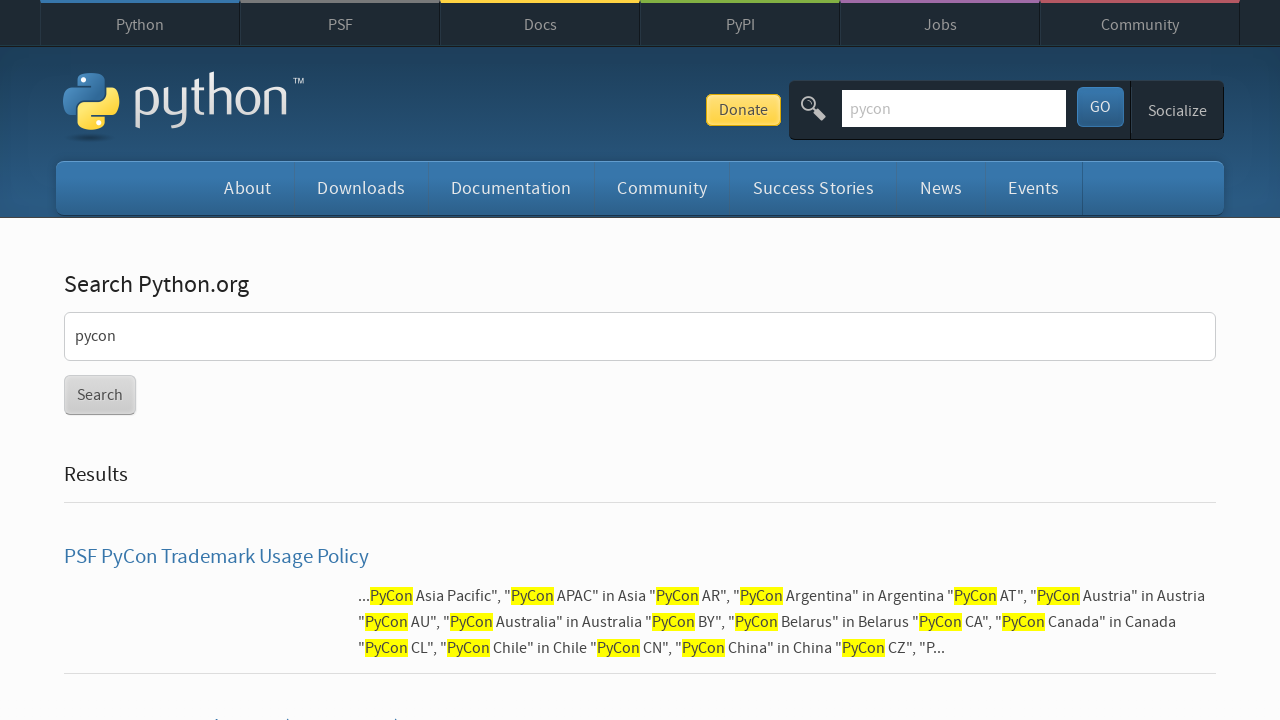

Waited for network idle to complete
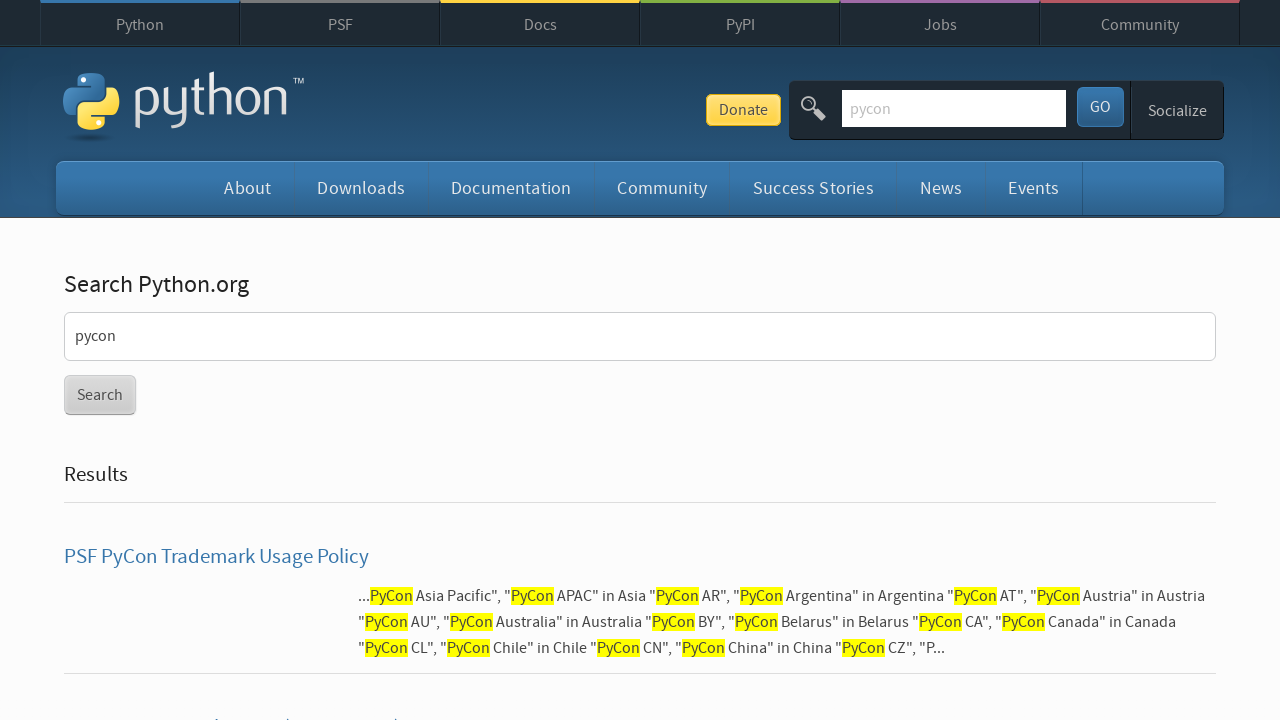

Verified search results were found (no 'No results found' message)
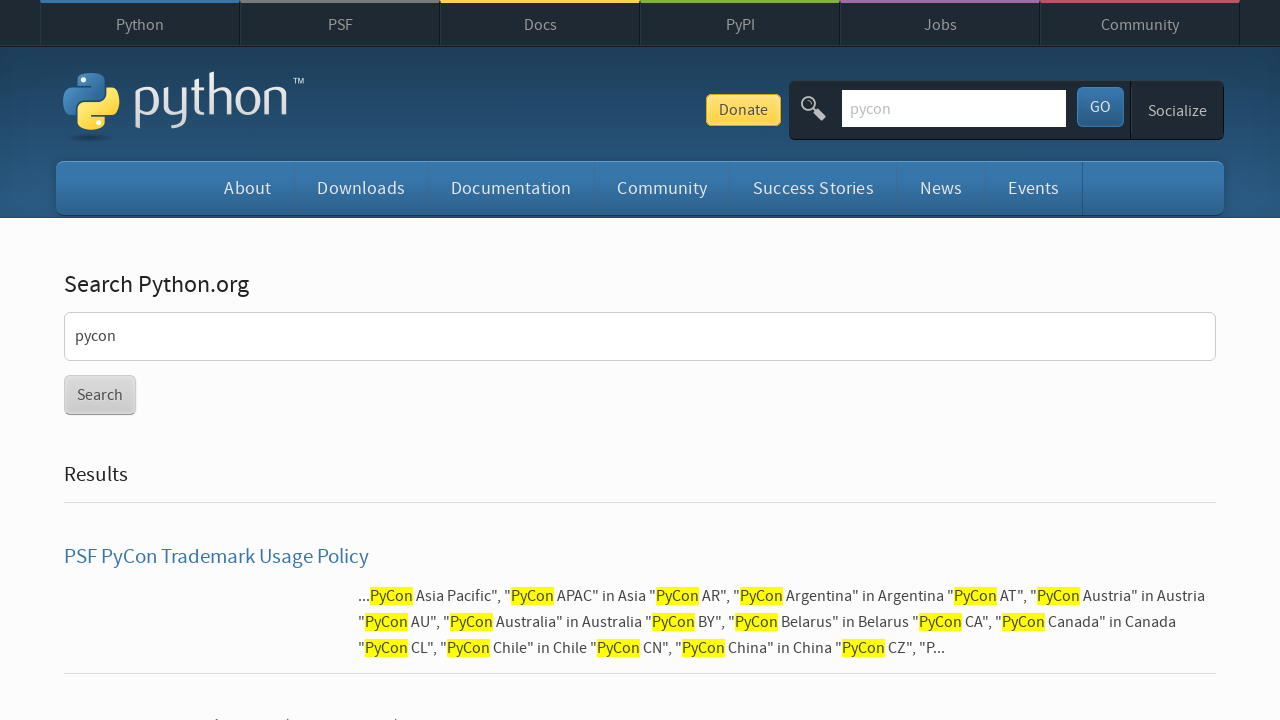

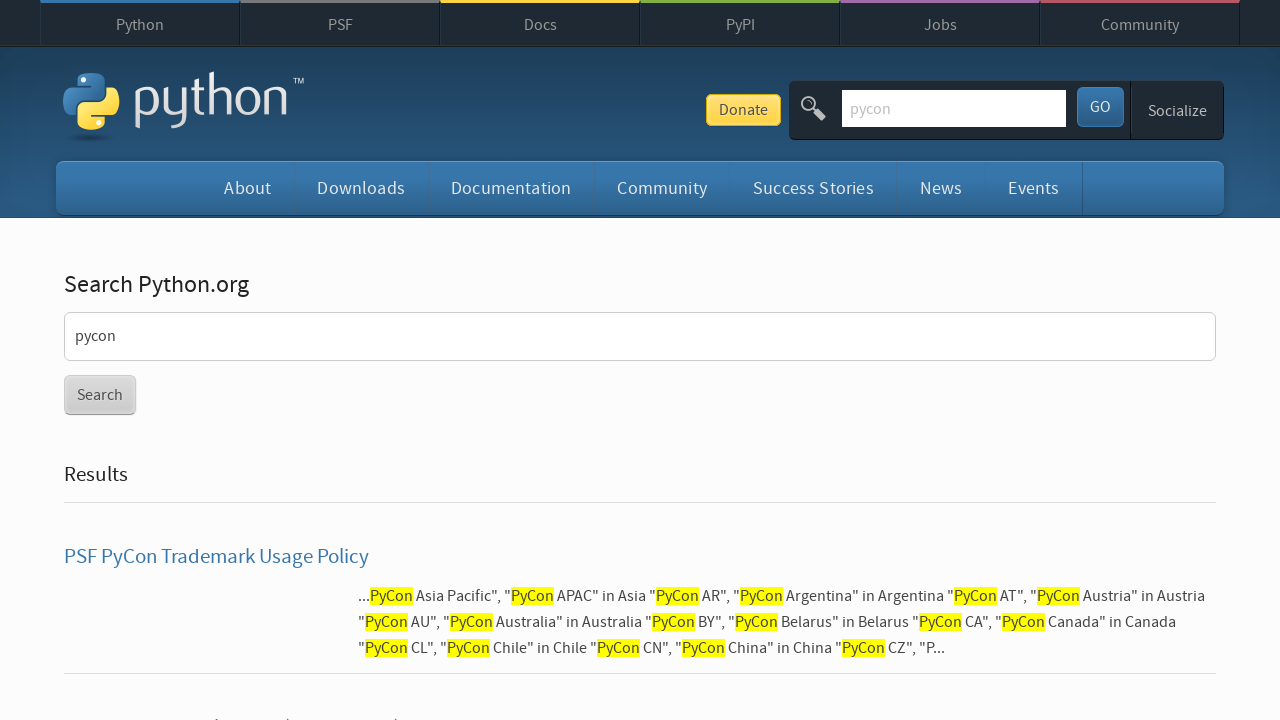